Tests adding todo items by filling the input field and pressing Enter, verifying items appear in the list

Starting URL: https://demo.playwright.dev/todomvc

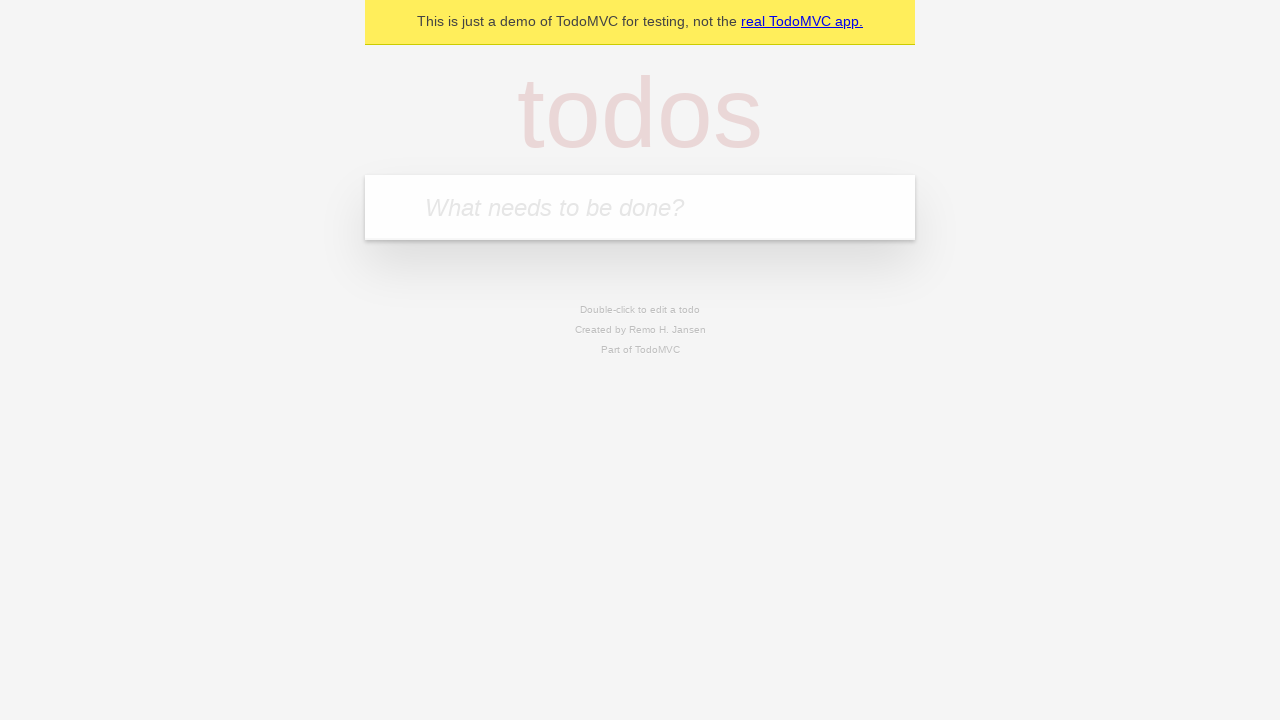

Filled input field with first todo item 'buy some cheese' on internal:attr=[placeholder="What needs to be done?"i]
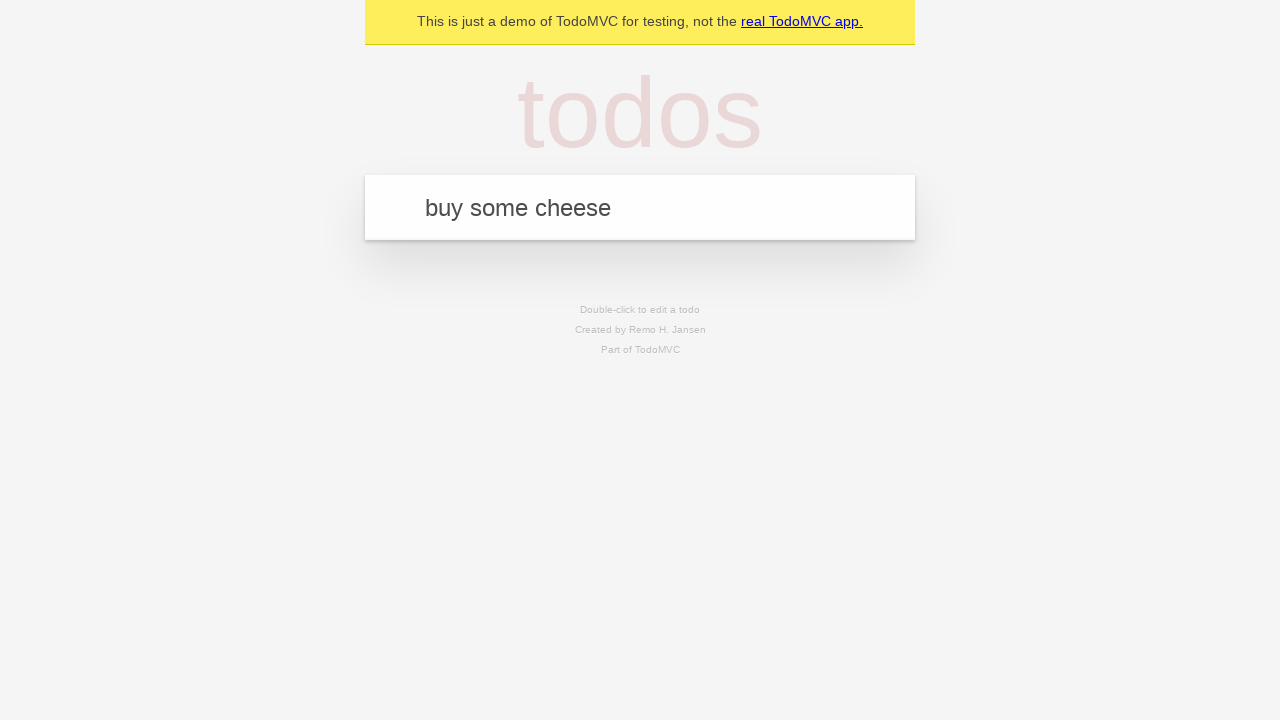

Pressed Enter to submit first todo item on internal:attr=[placeholder="What needs to be done?"i]
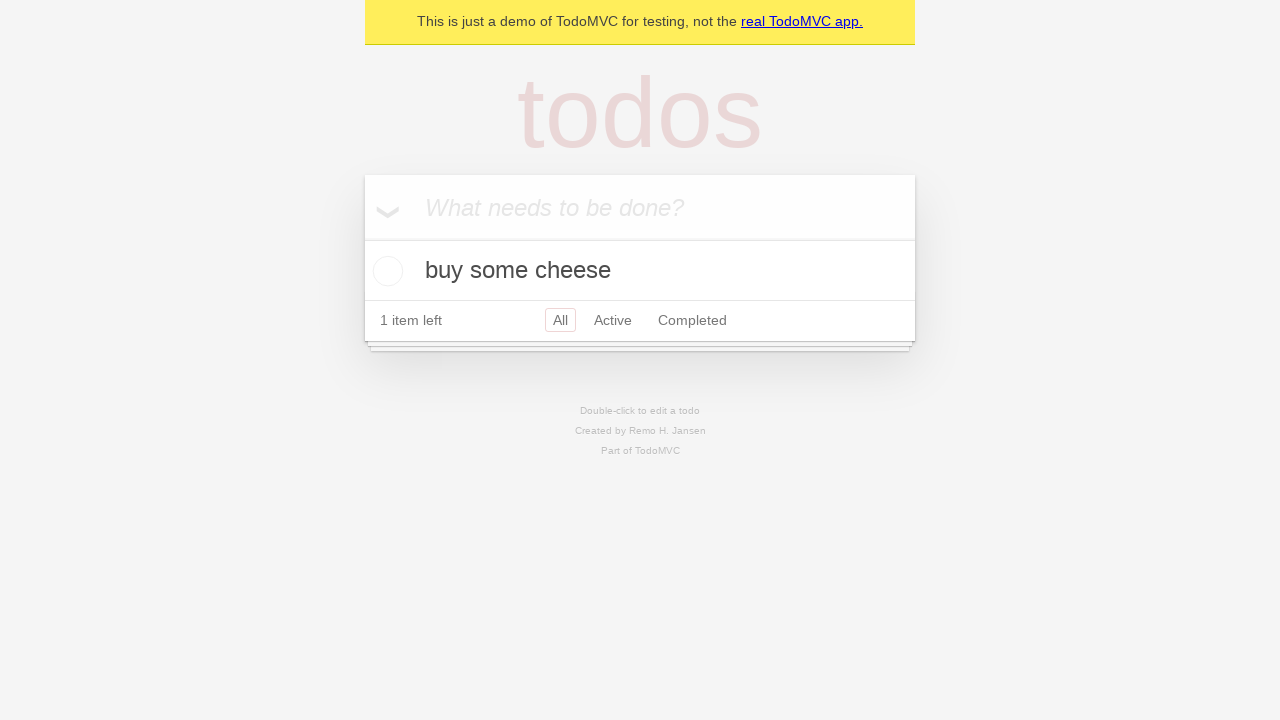

First todo item appeared in the list
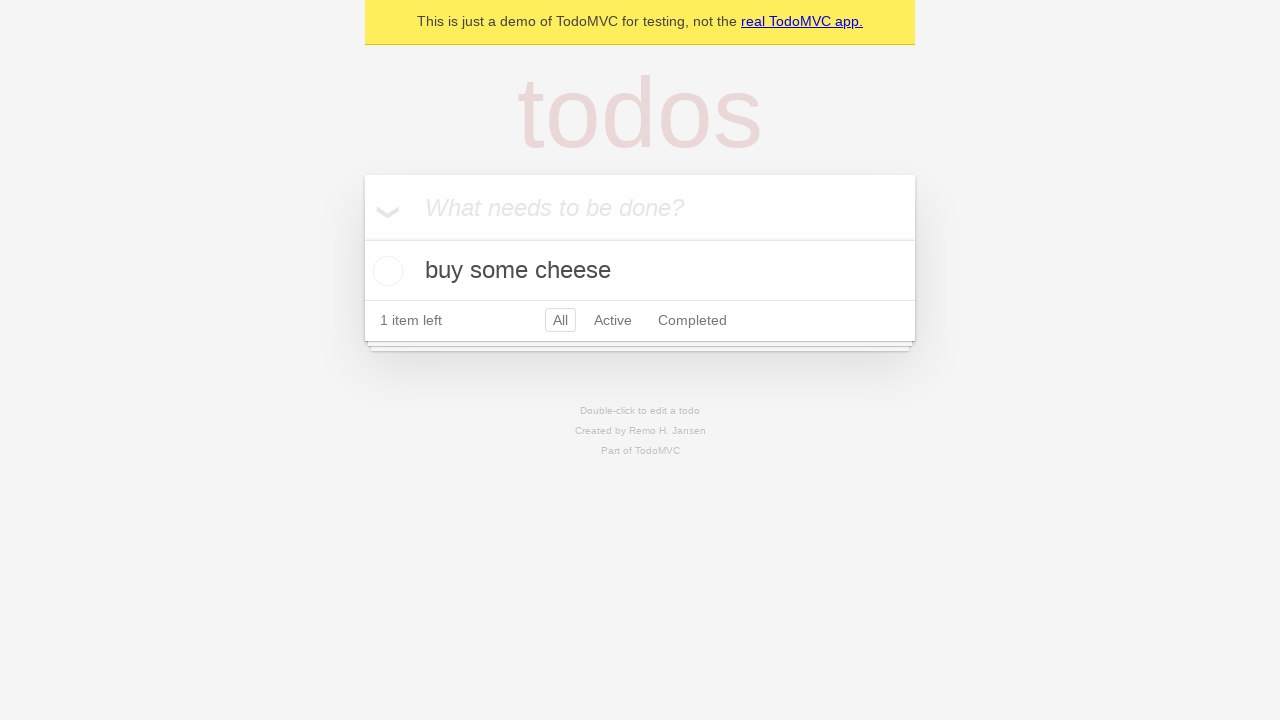

Filled input field with second todo item 'feed the cat' on internal:attr=[placeholder="What needs to be done?"i]
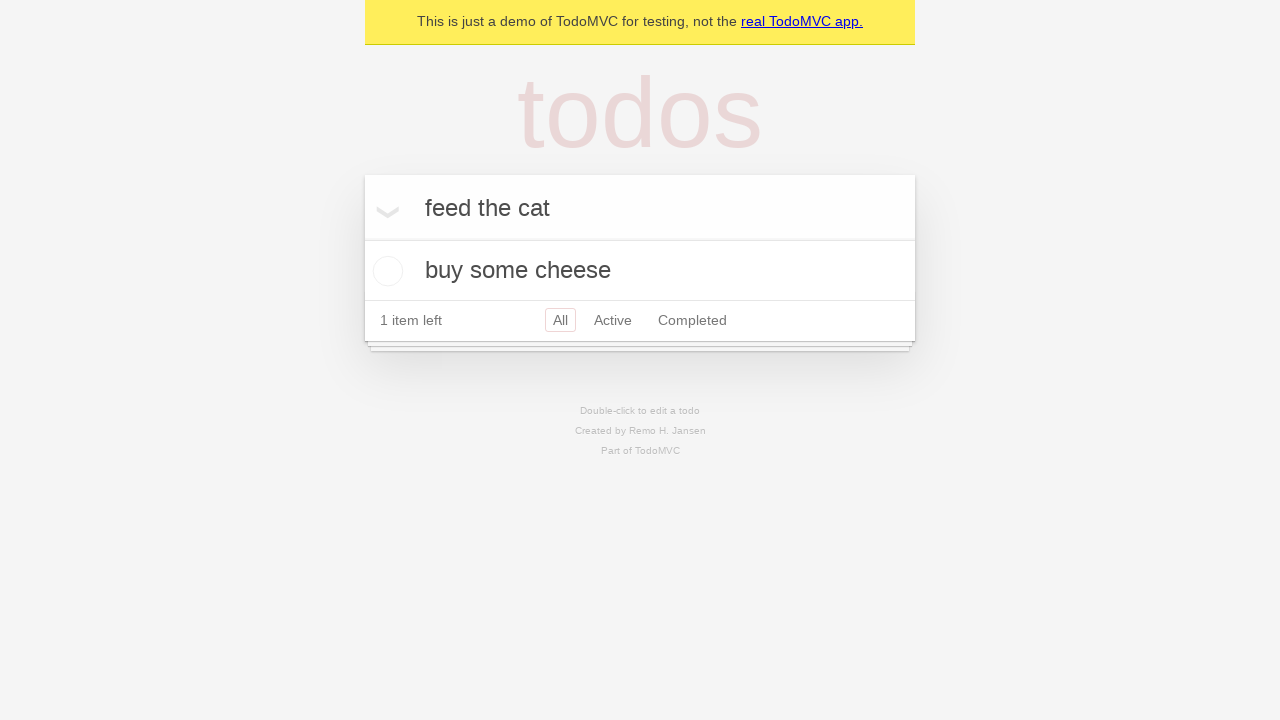

Pressed Enter to submit second todo item on internal:attr=[placeholder="What needs to be done?"i]
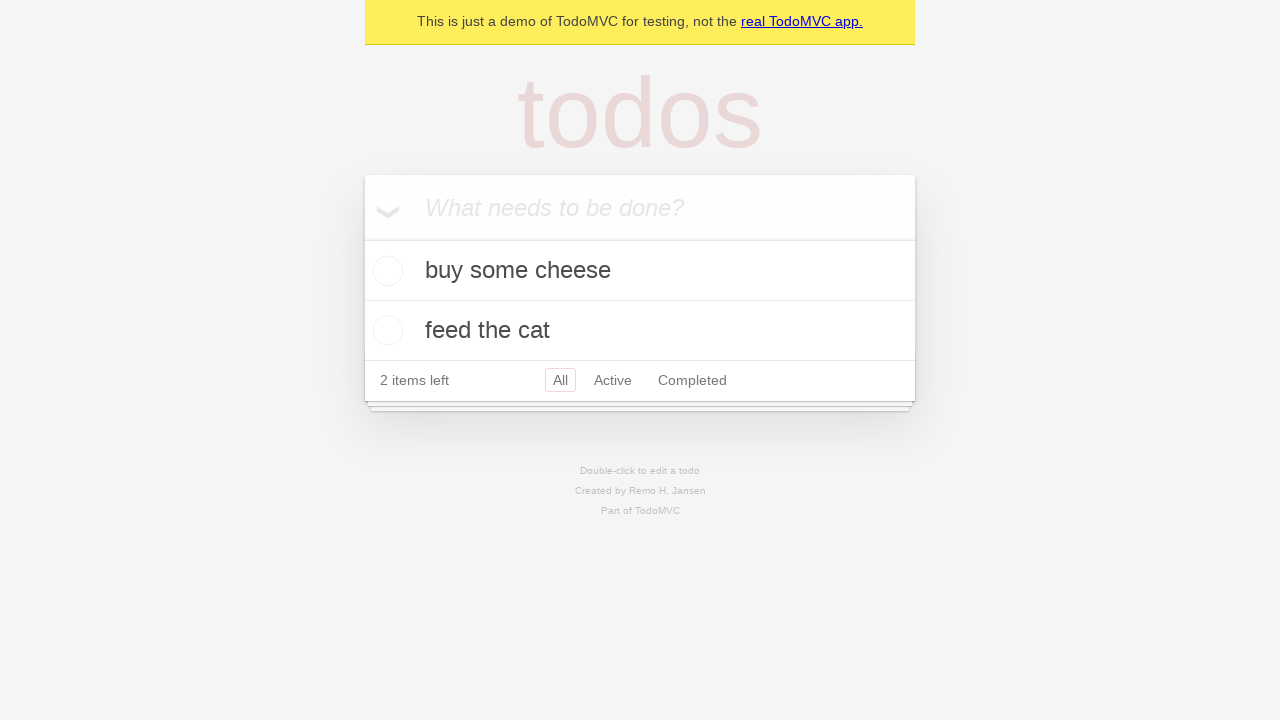

Second todo item appeared in the list
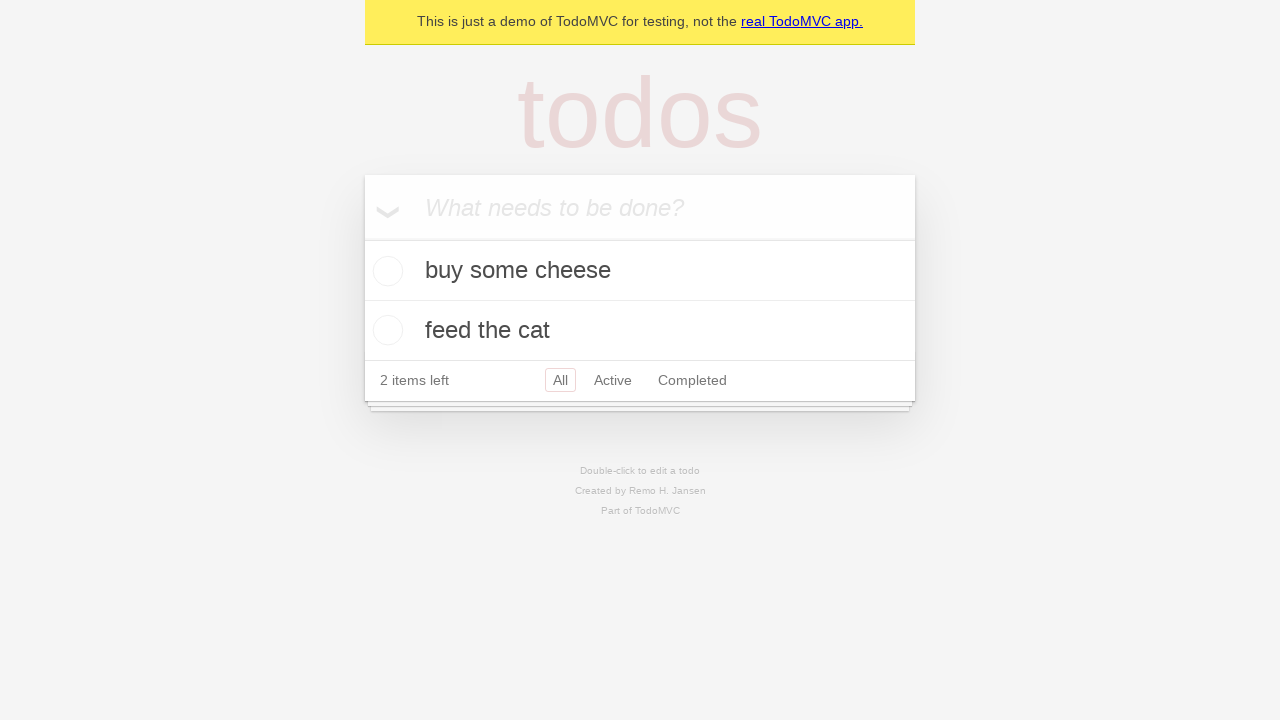

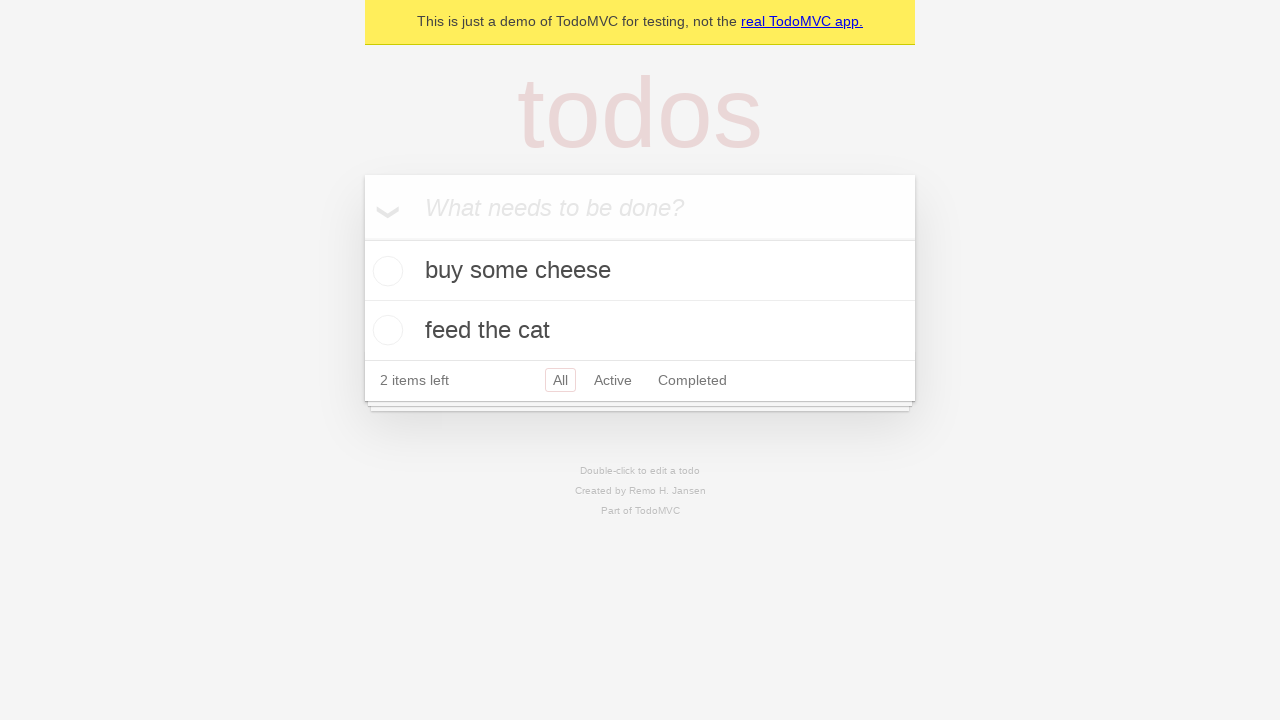